Tests dynamic content loading by navigating to Example 1, clicking the Start button, and verifying that "Hello World!" text appears after the loading completes.

Starting URL: https://the-internet.herokuapp.com/dynamic_loading

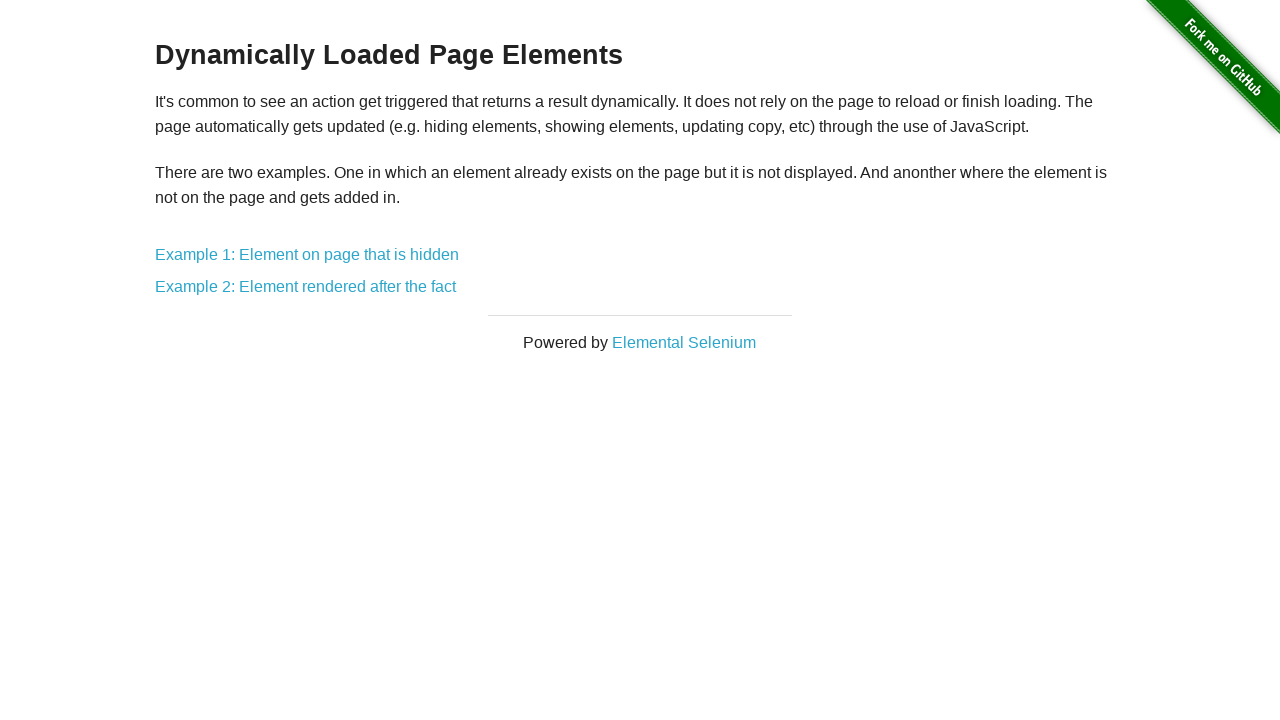

Clicked on Example 1 link to navigate to dynamic loading test page at (307, 255) on a[href='/dynamic_loading/1']
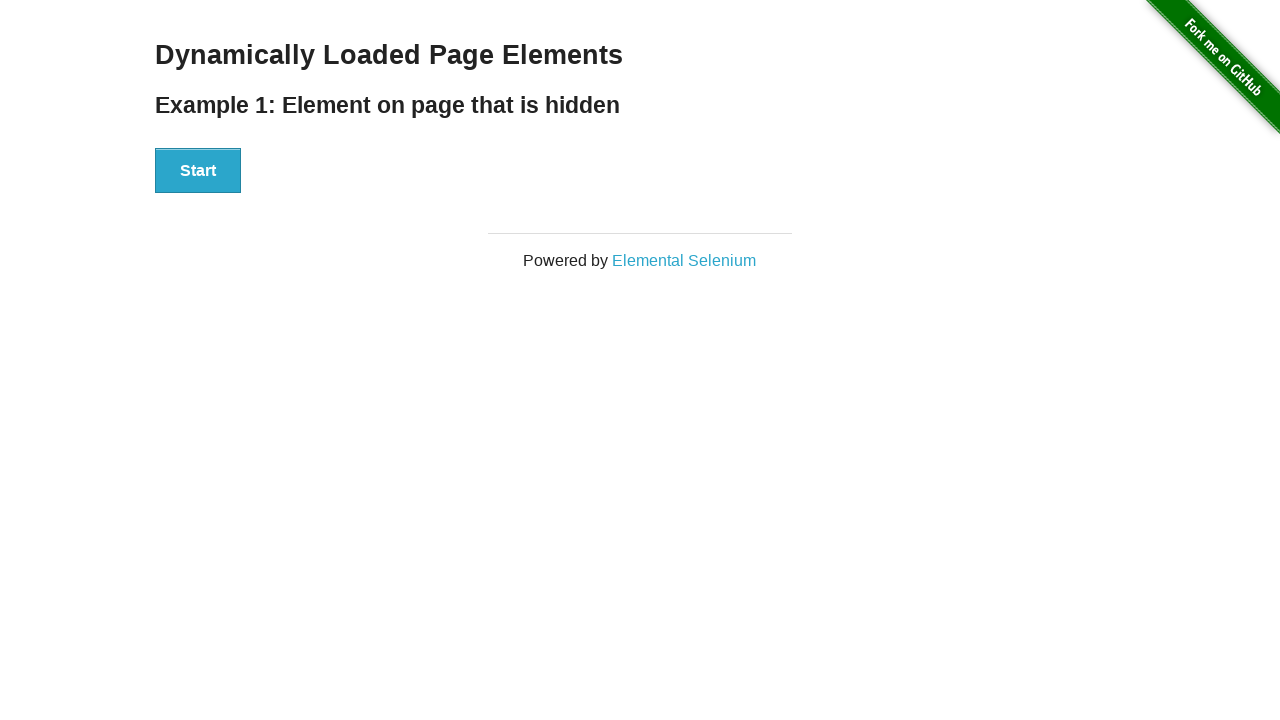

Clicked the Start button to begin loading dynamic content at (198, 171) on button:has-text('Start')
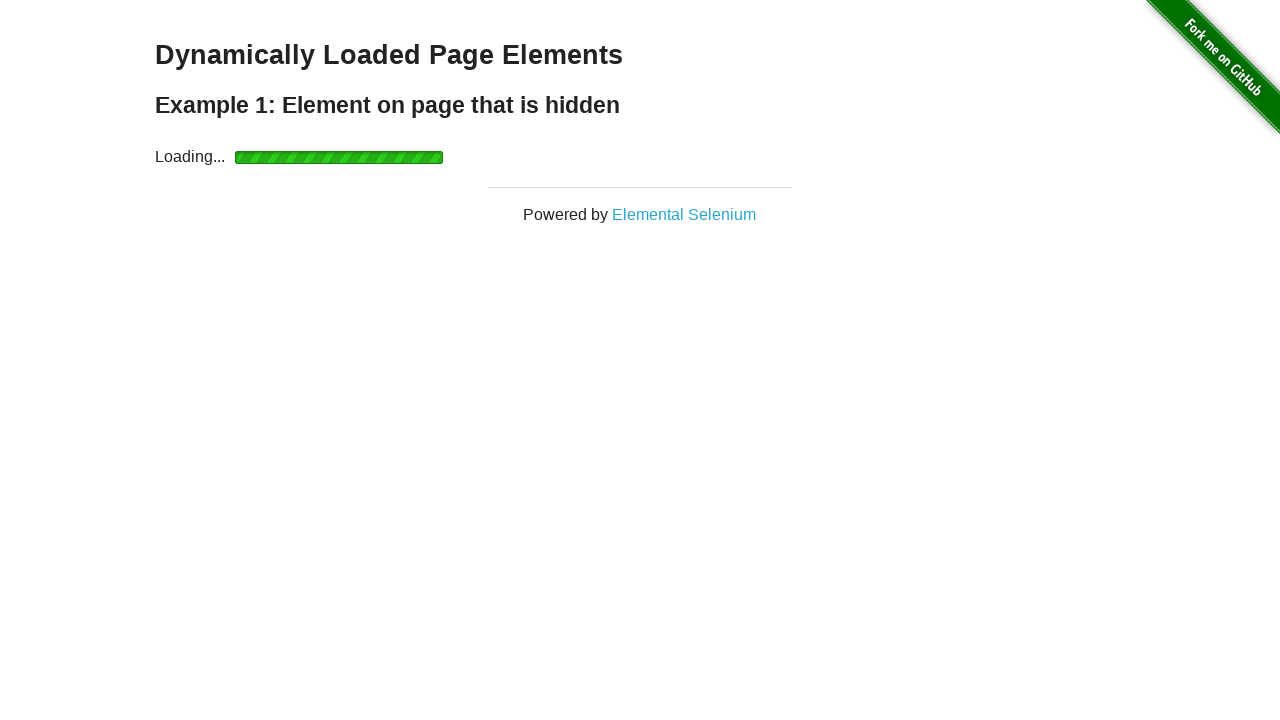

Waited for the finish message to appear after loading completes
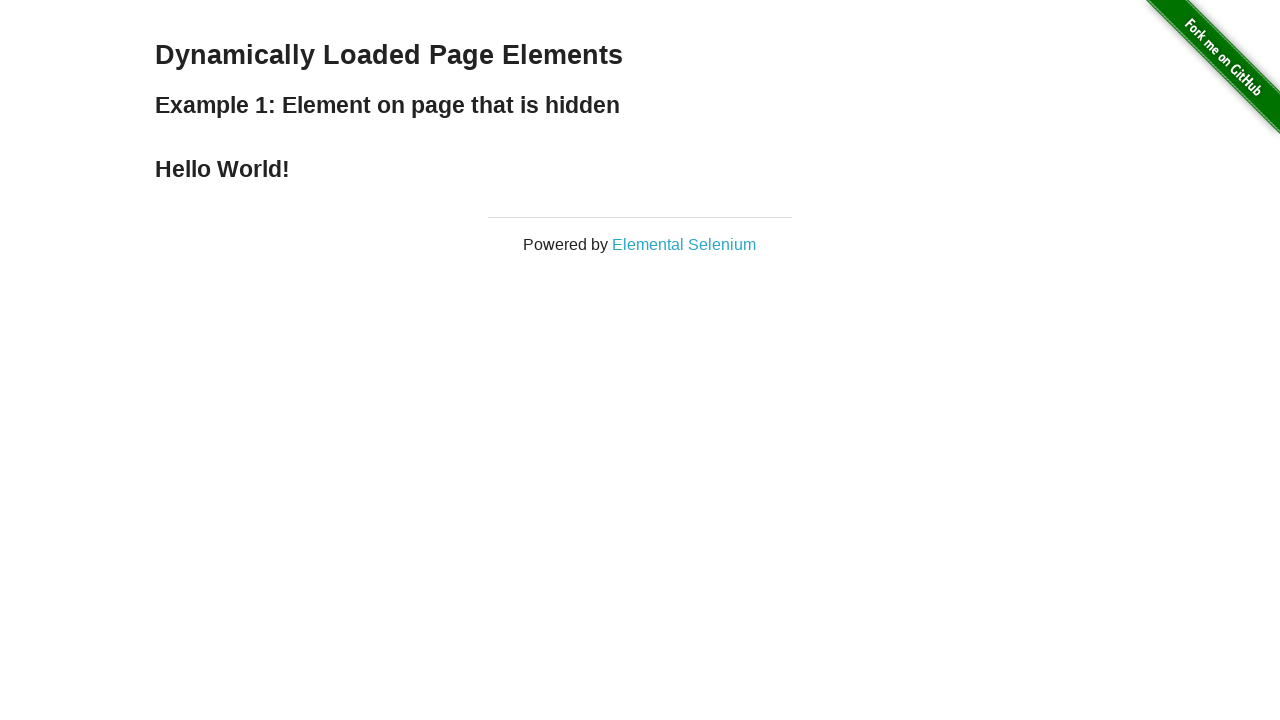

Located the finish text element
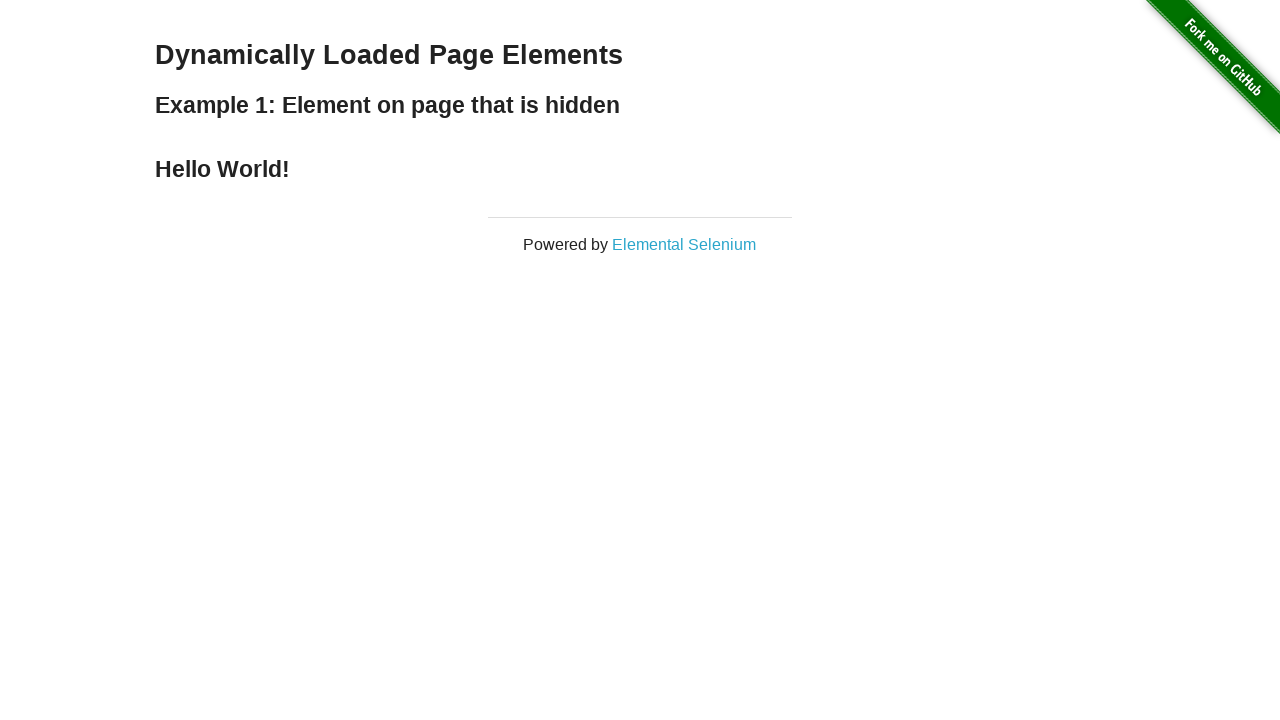

Verified that 'Hello World!' text is displayed after loading completes
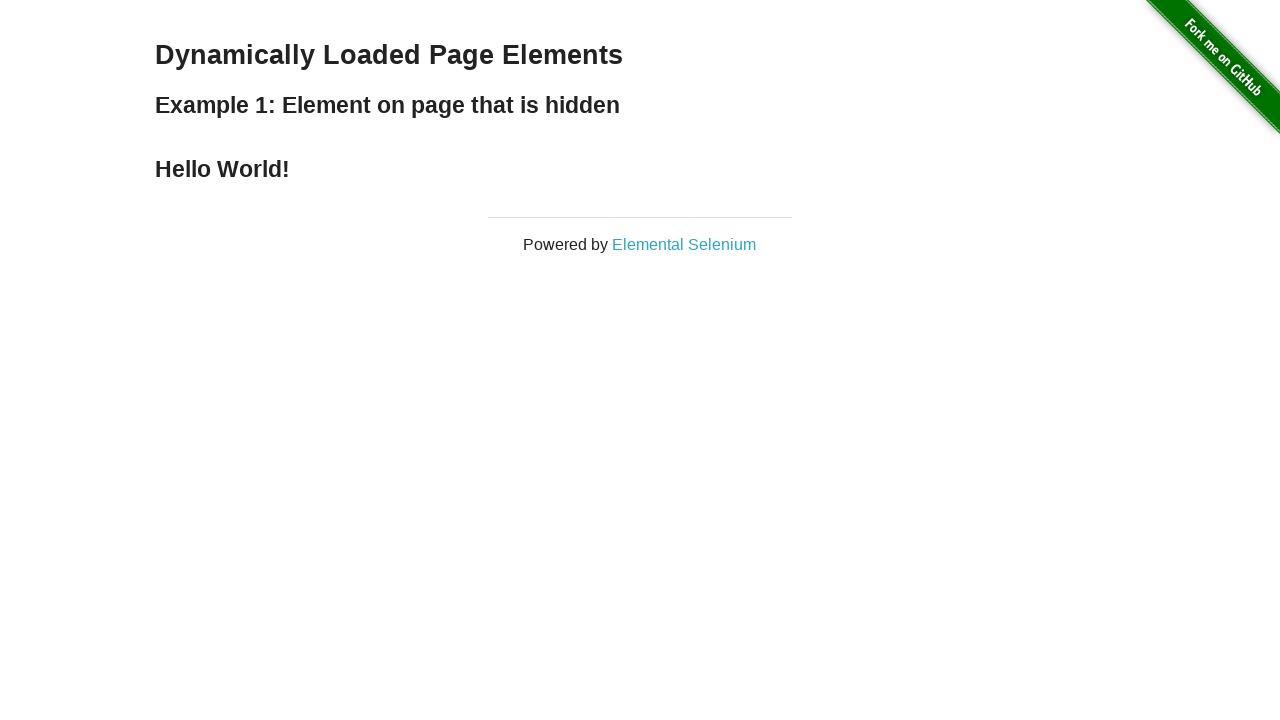

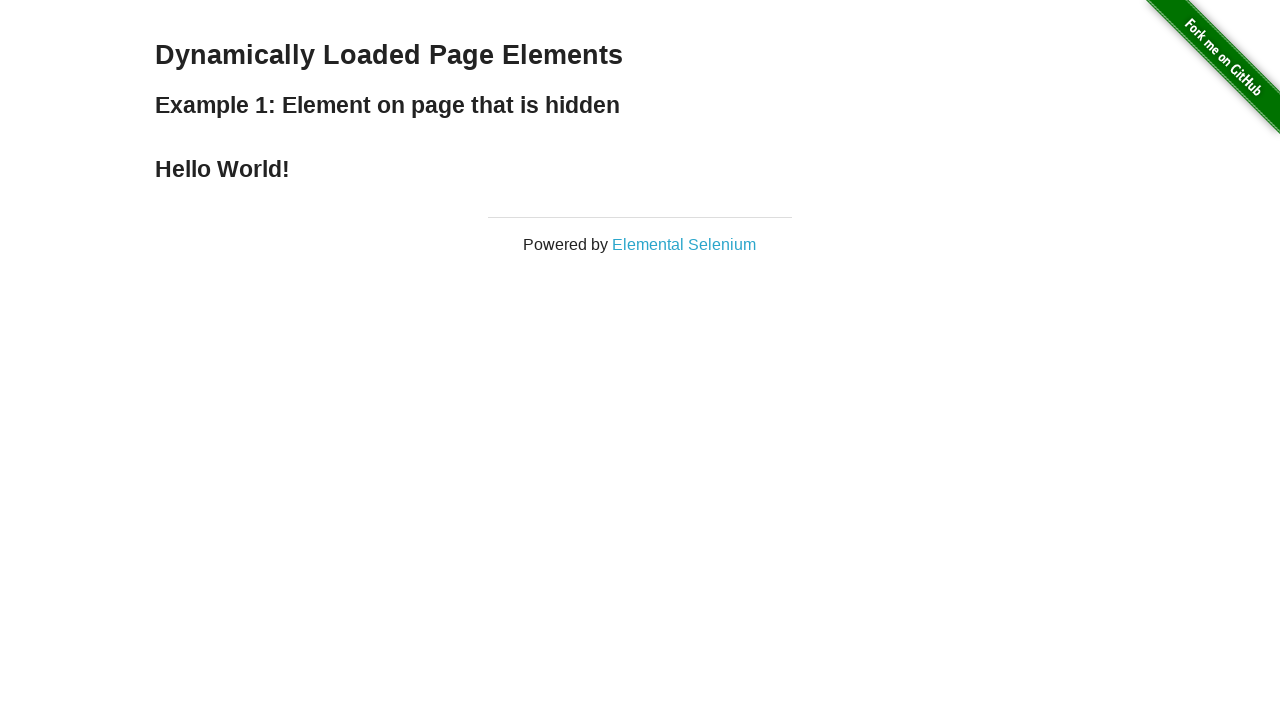